Tests that clicking clear completed removes all completed todo items

Starting URL: https://demo.playwright.dev/todomvc

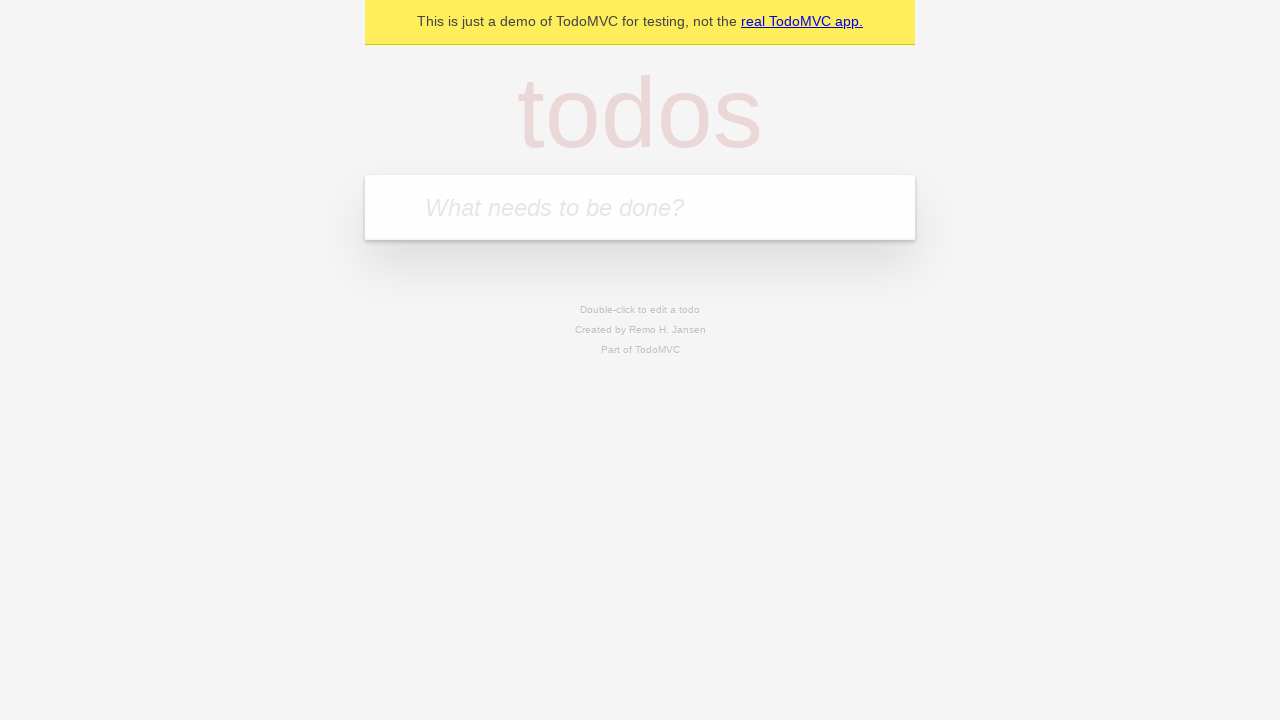

Filled new todo field with 'buy some cheese' on .new-todo
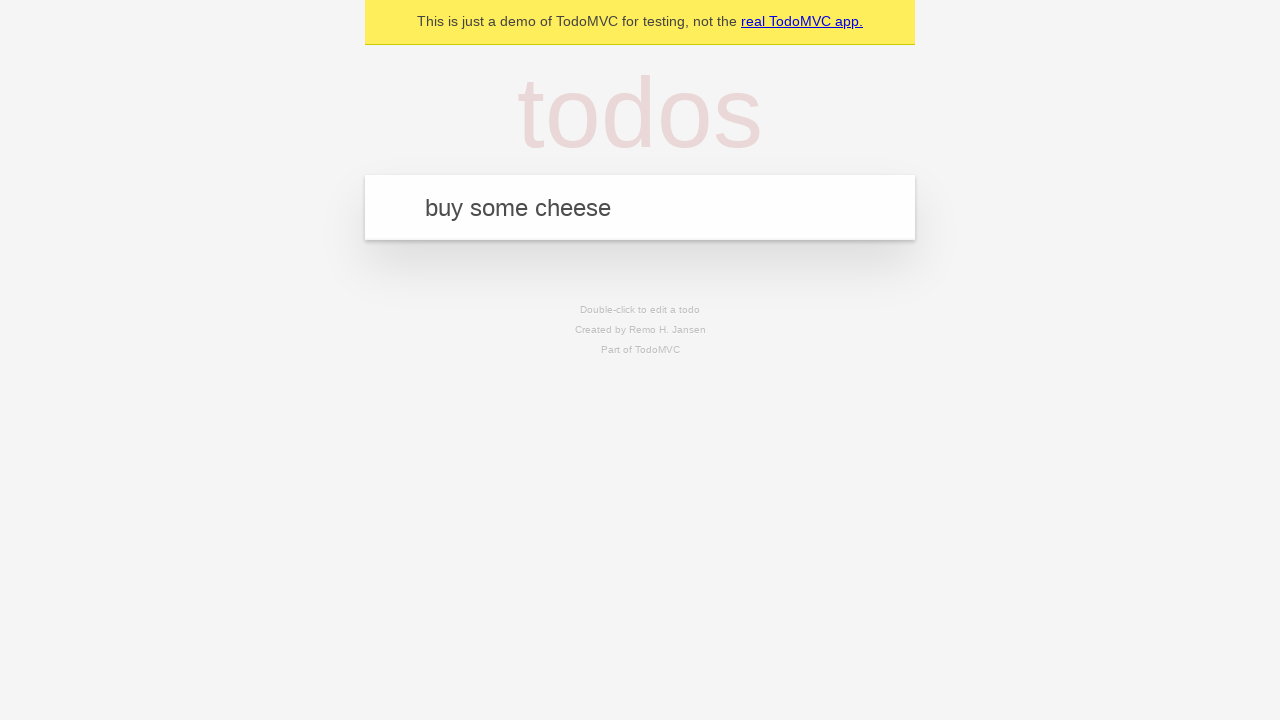

Pressed Enter to add first todo item on .new-todo
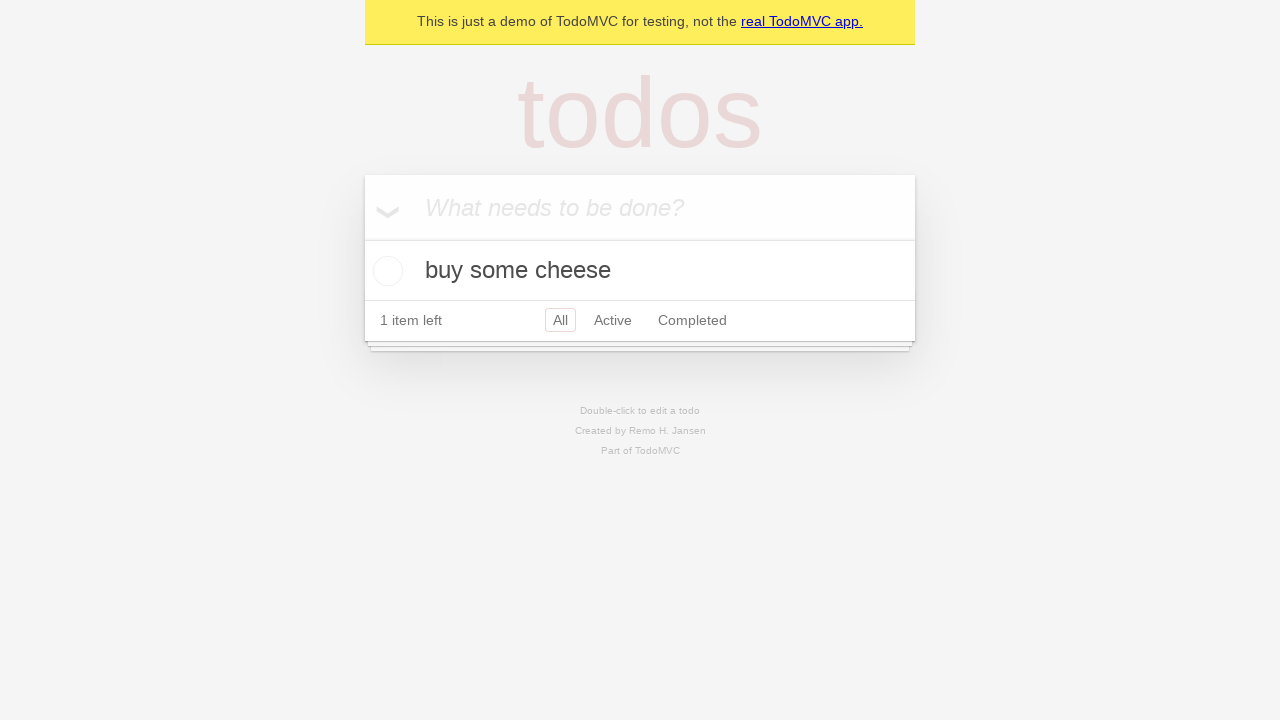

Filled new todo field with 'feed the cat' on .new-todo
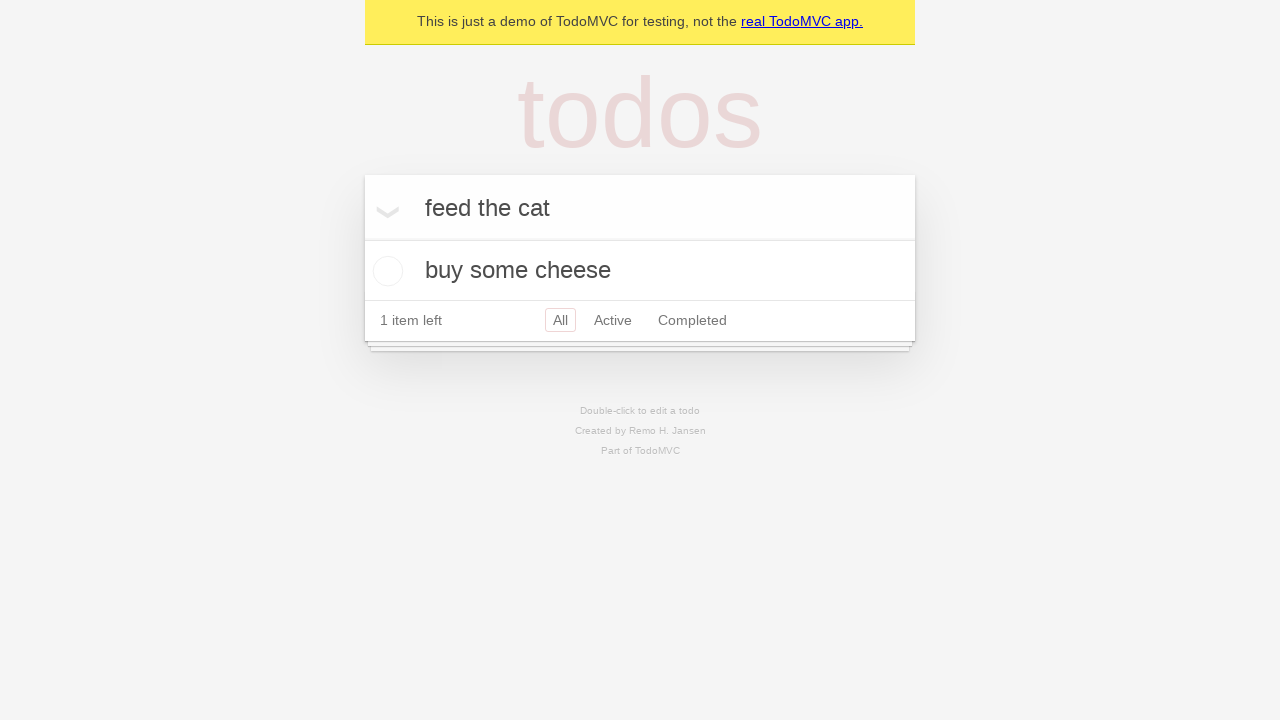

Pressed Enter to add second todo item on .new-todo
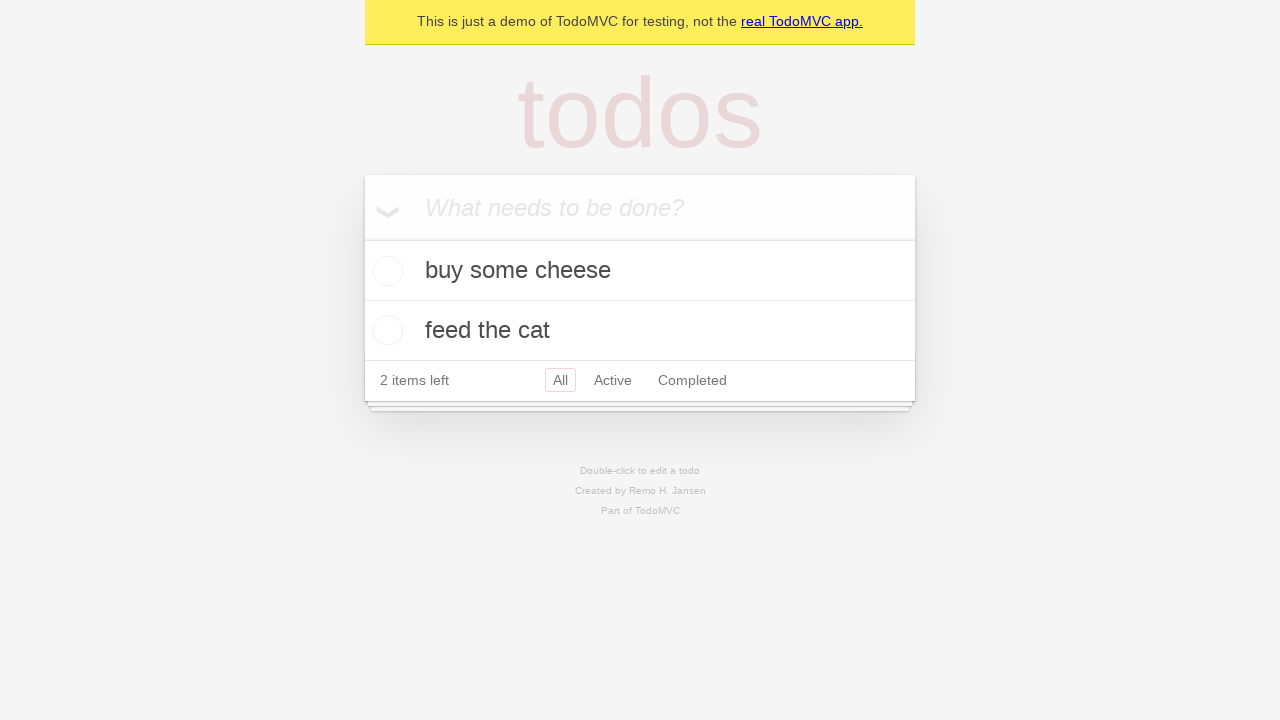

Filled new todo field with 'book a doctors appointment' on .new-todo
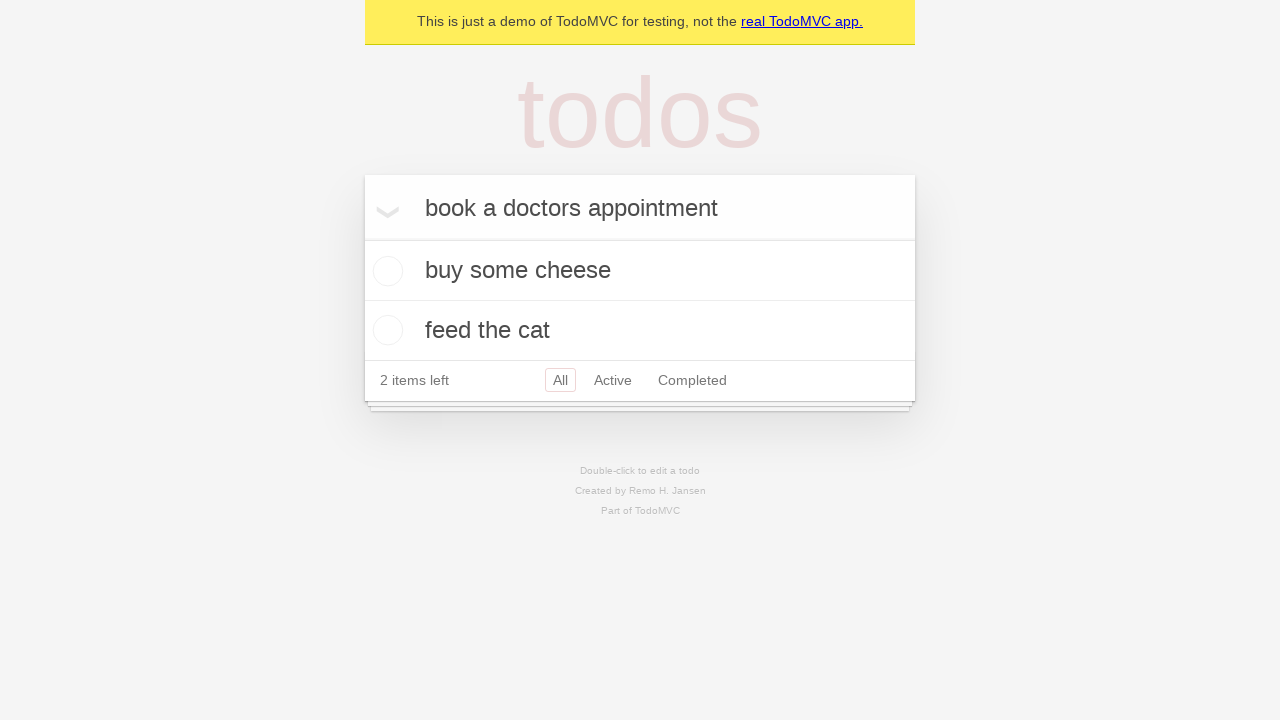

Pressed Enter to add third todo item on .new-todo
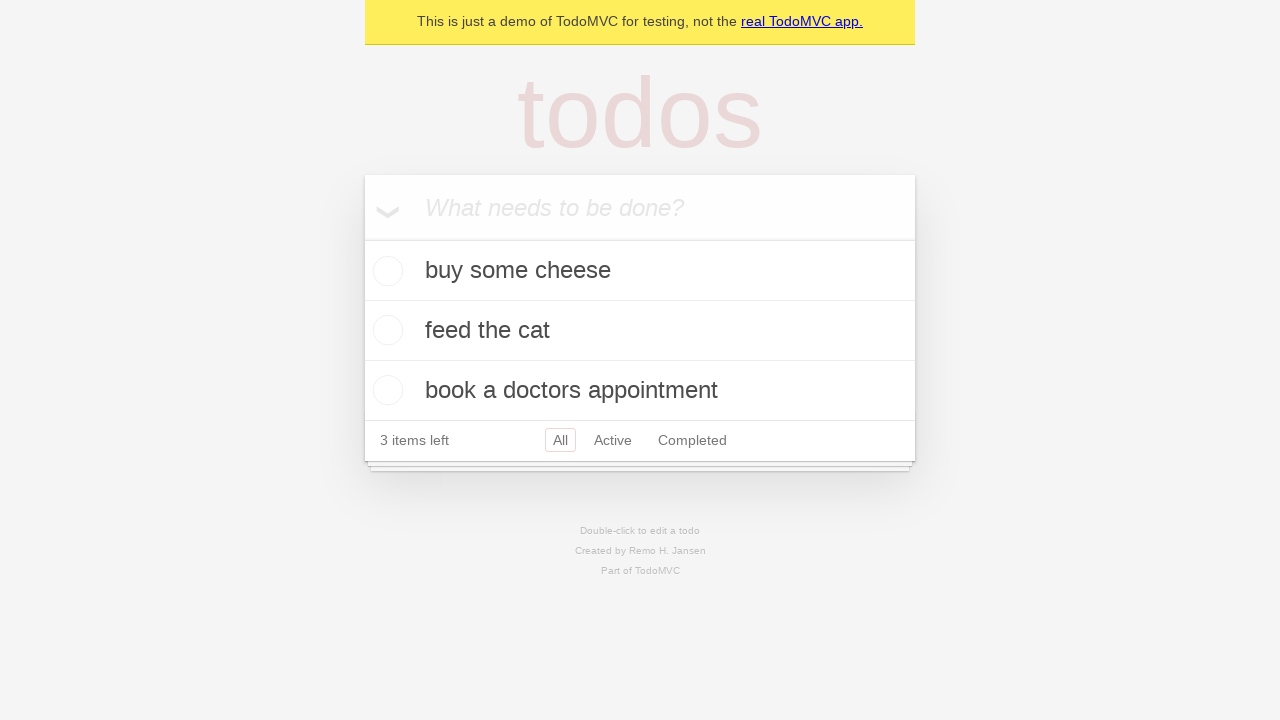

Checked the second todo item to mark it as completed at (385, 330) on .todo-list li >> nth=1 >> .toggle
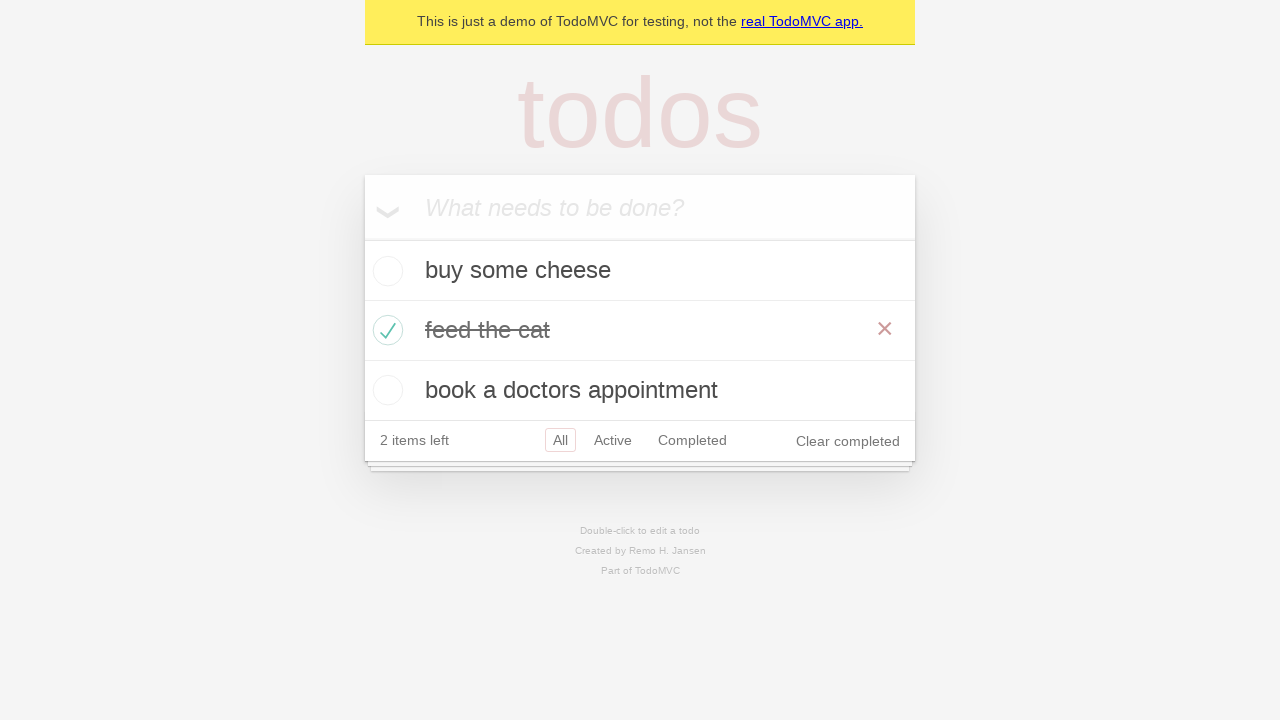

Clicked 'Clear completed' button to remove completed todo items at (848, 441) on .clear-completed
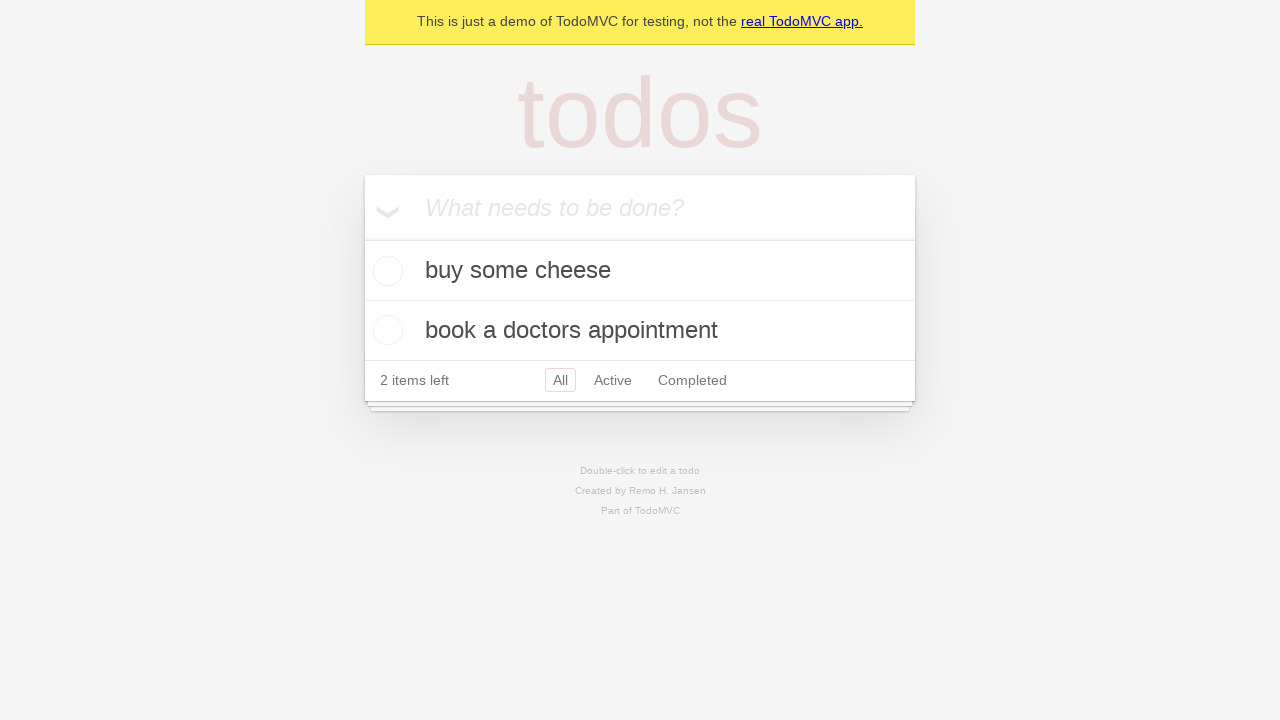

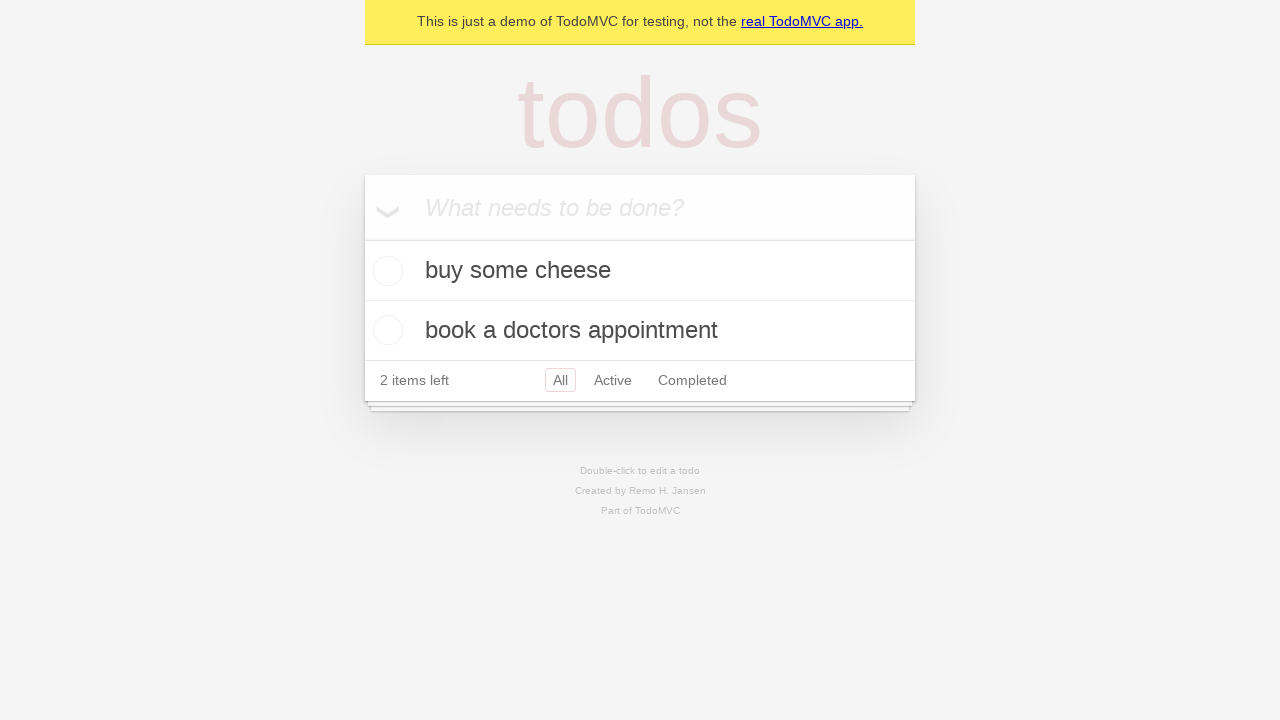